Tests clicking on restaurant name and admin link elements on the reservation page

Starting URL: https://mern-restaurant-bookingapp.web.app/reservation

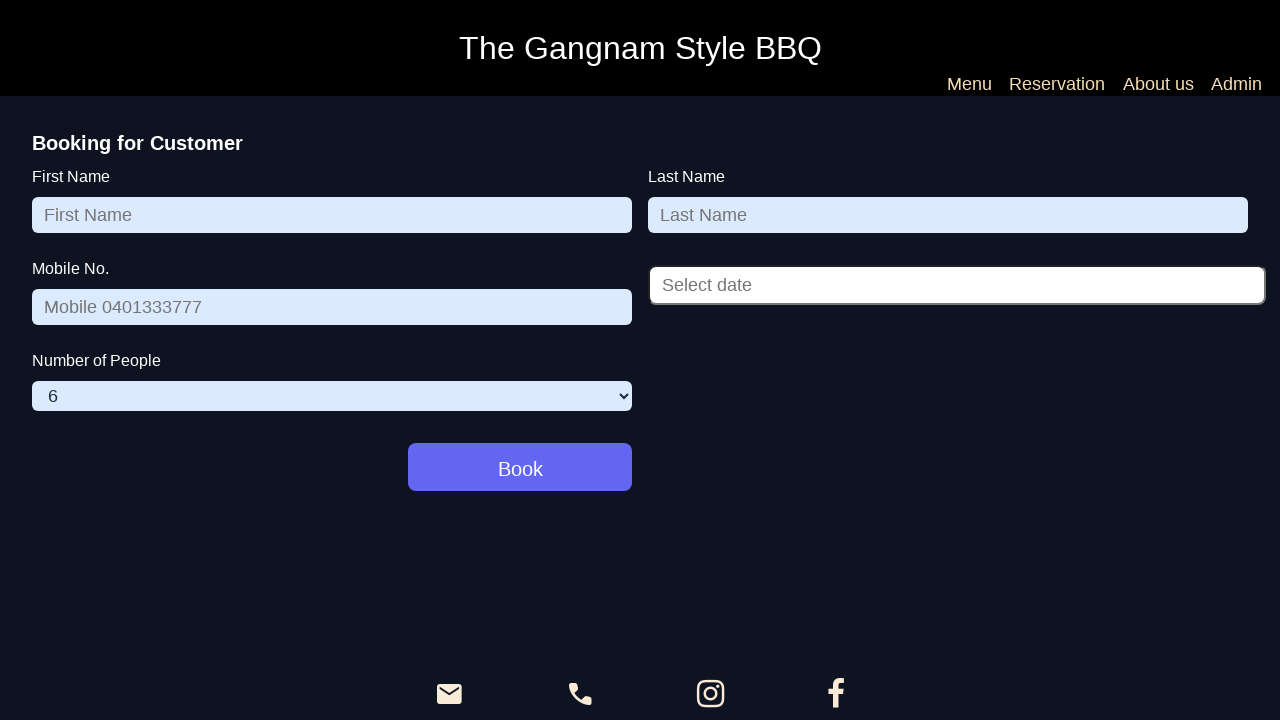

Clicked on restaurant name 'The Gangnam Style BBQ' at (640, 48) on text=The Gangnam Style BBQ
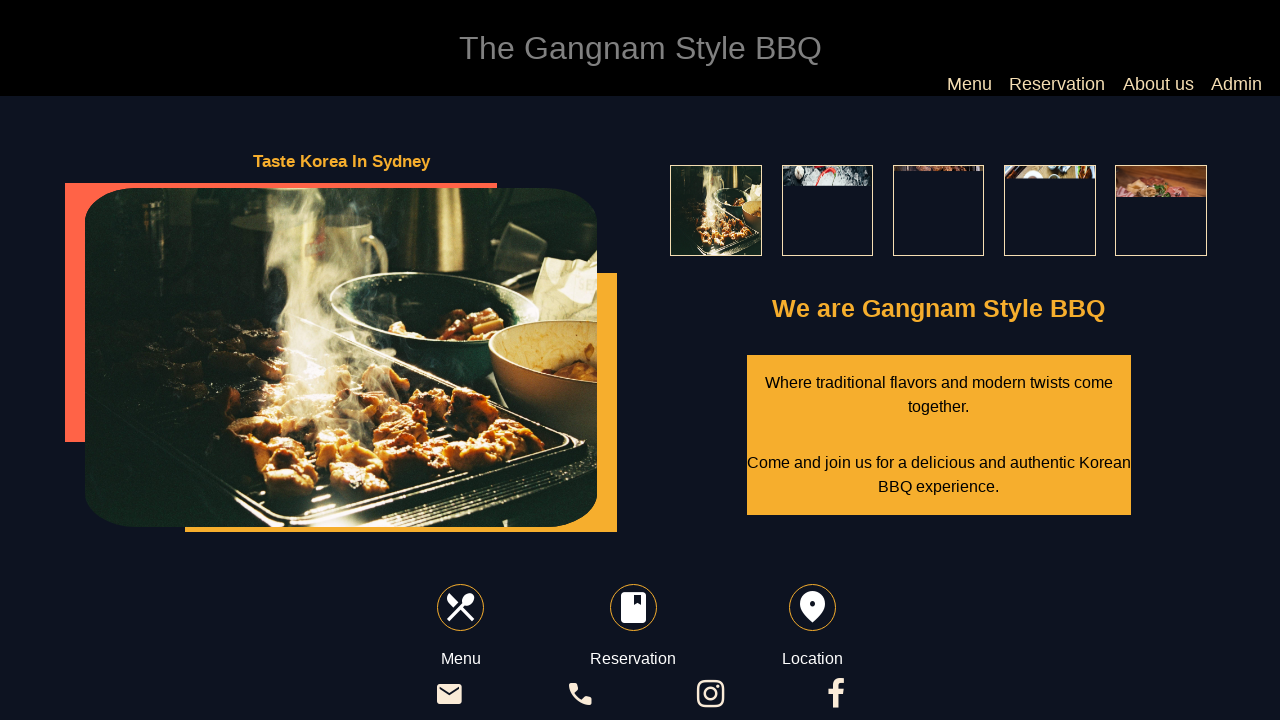

Clicked on Admin link at (1237, 84) on text=Admin
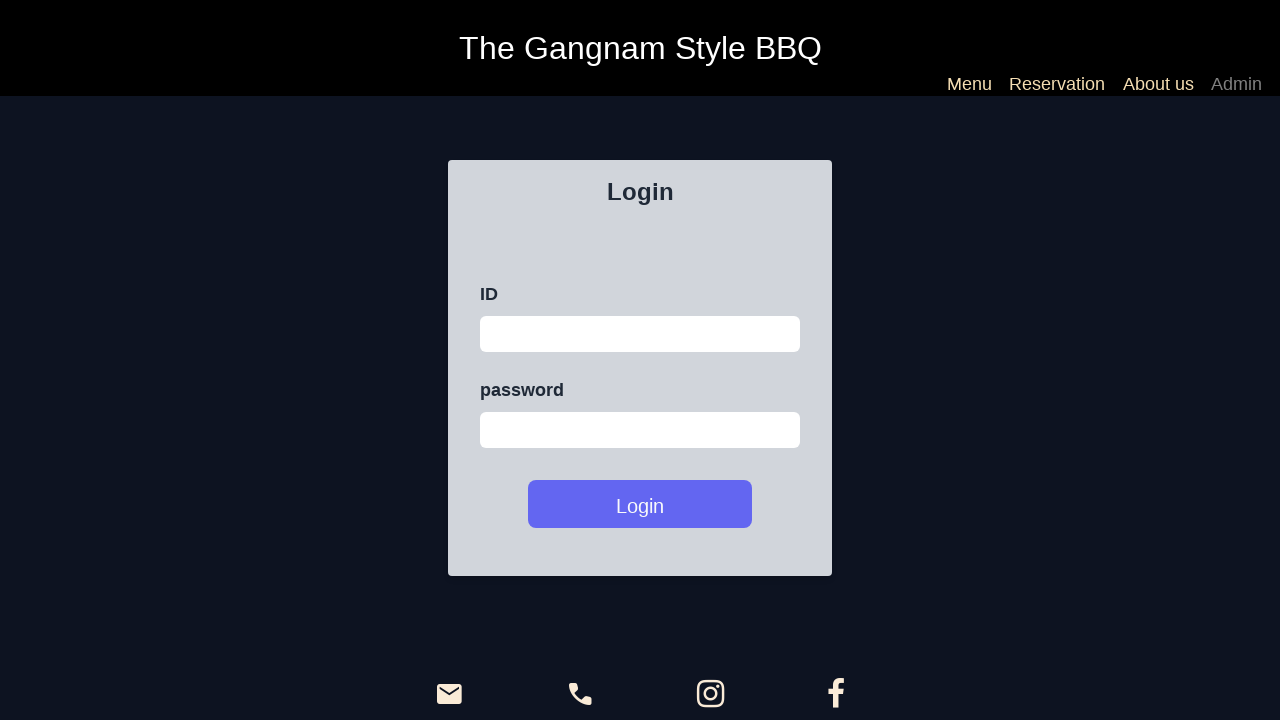

Verified ID text is visible
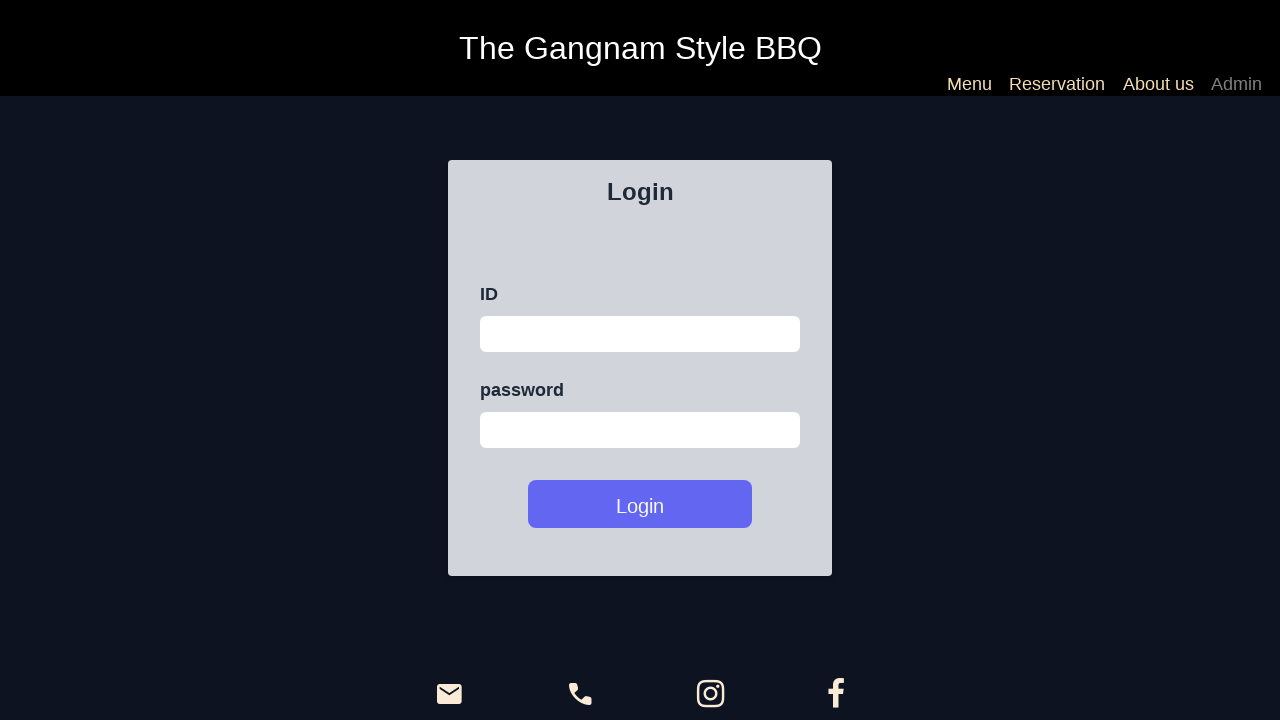

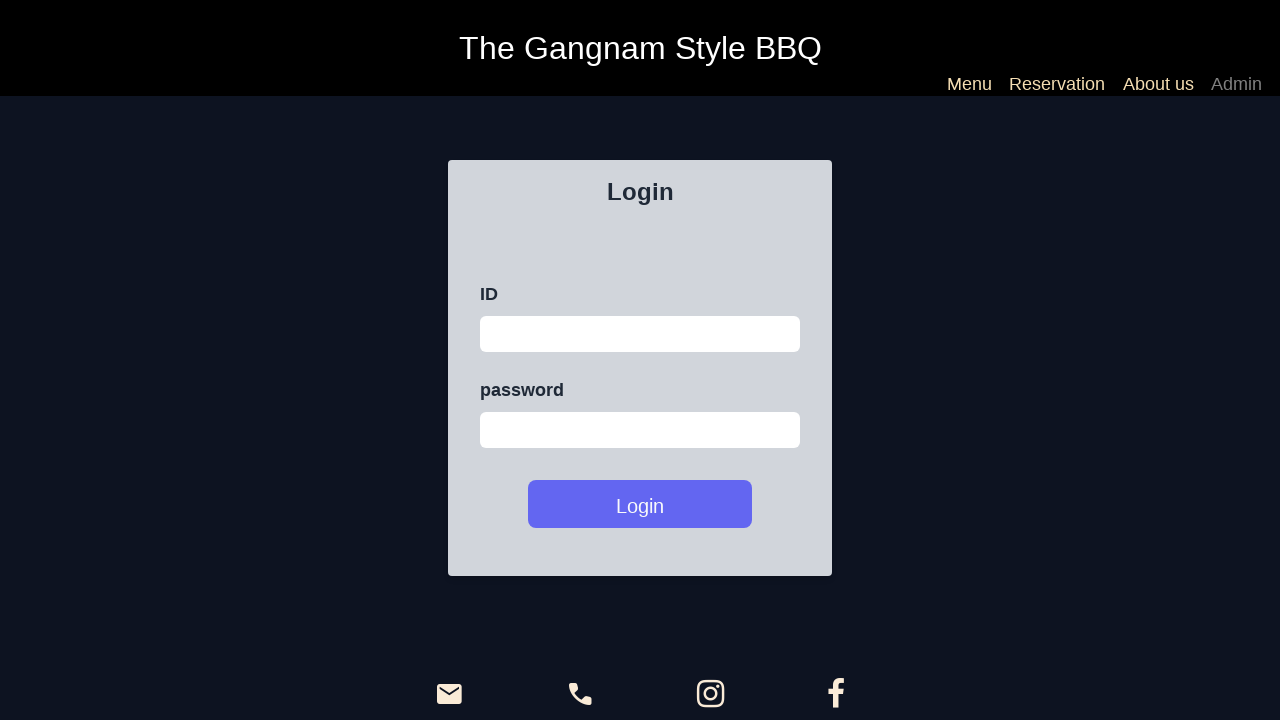